Tests window switching functionality by opening a new window and verifying navigation

Starting URL: https://the-internet.herokuapp.com/windows

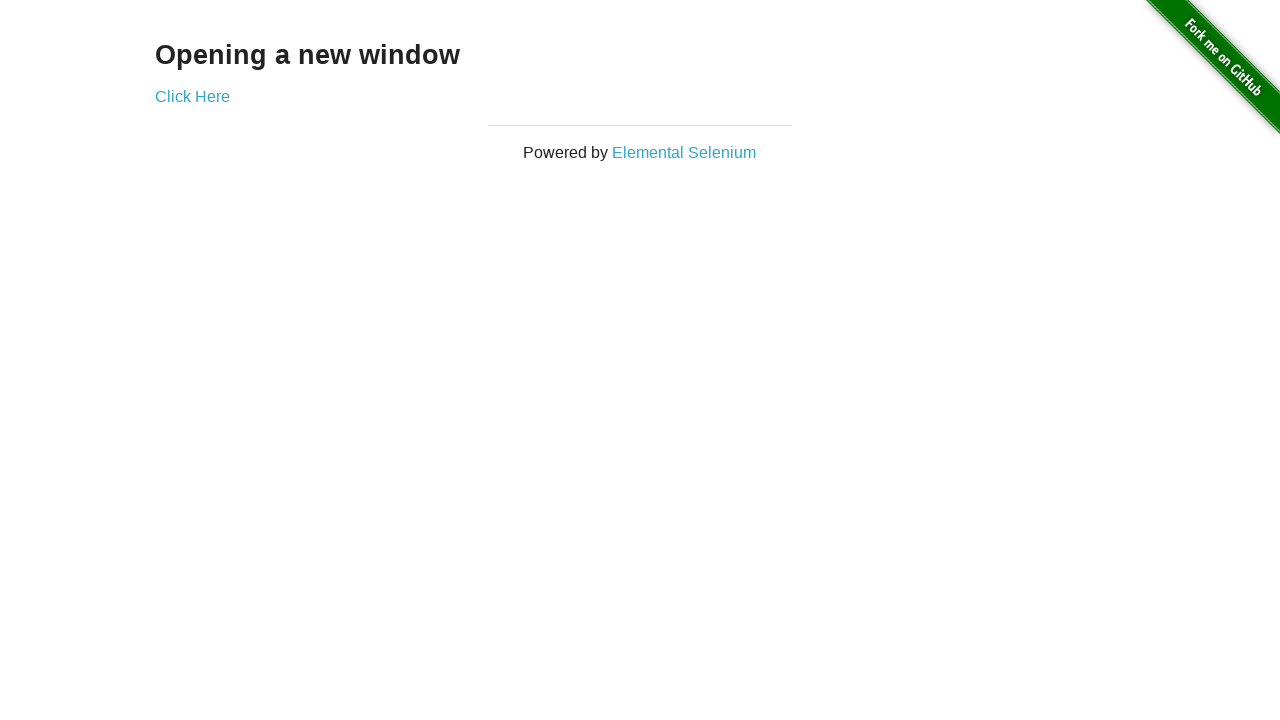

Clicked 'Click Here' link to open new window at (192, 96) on text='Click Here'
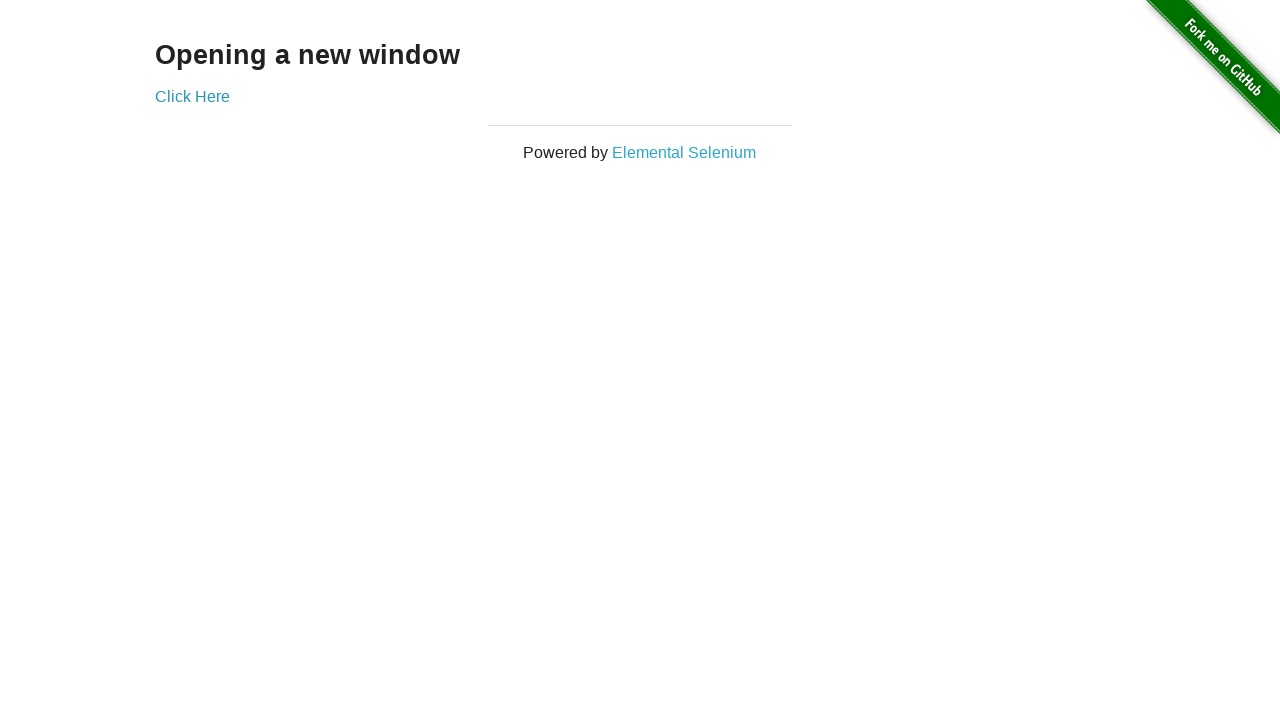

Captured new window popup
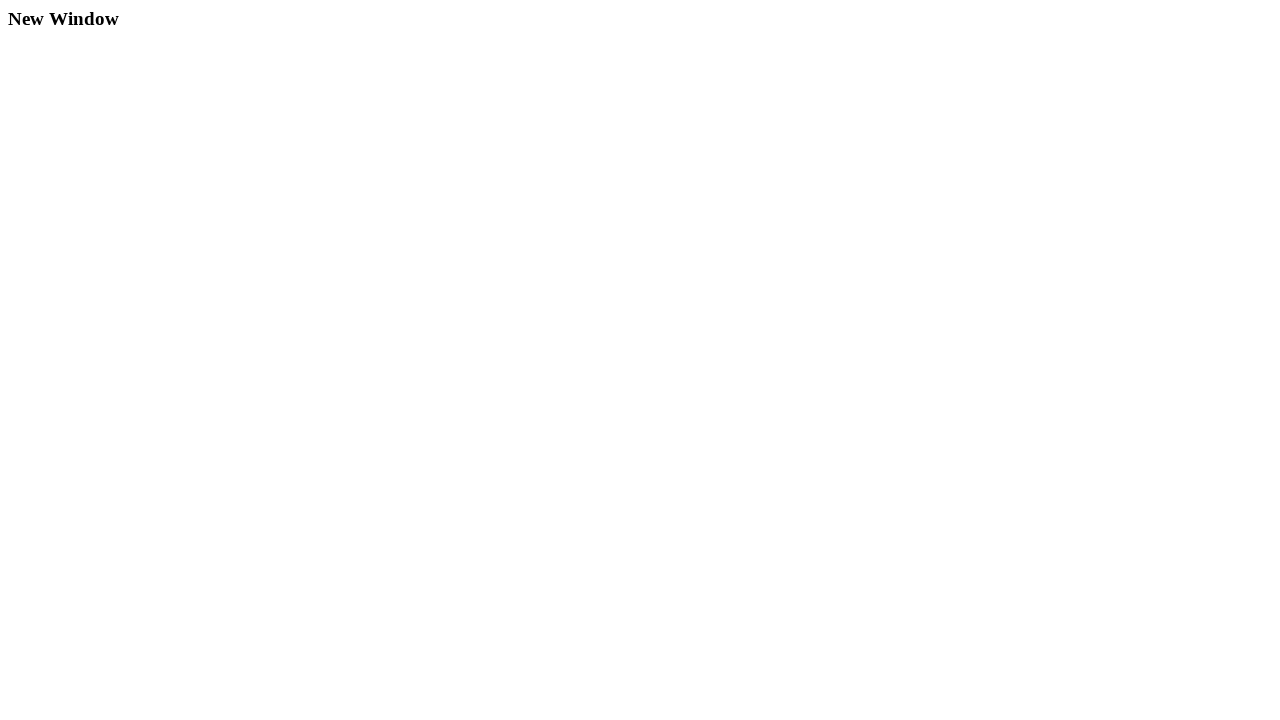

New window page load completed
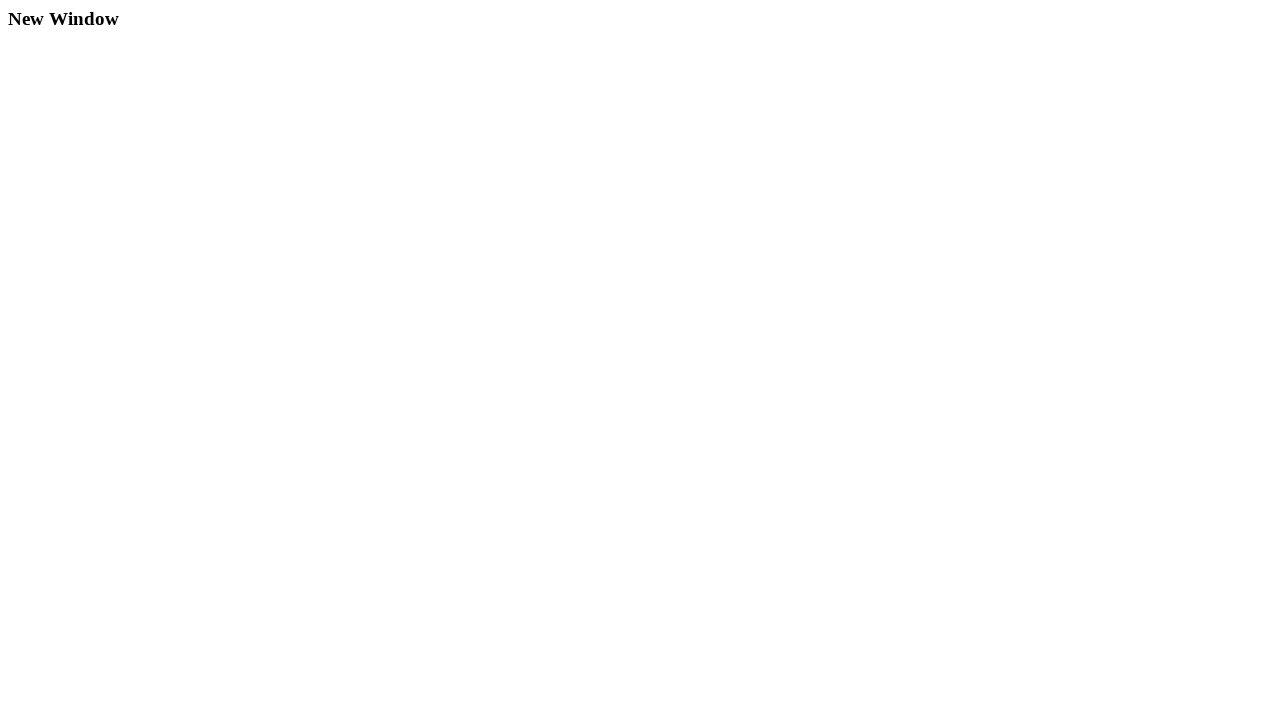

Verified 'New Window' text present in page title
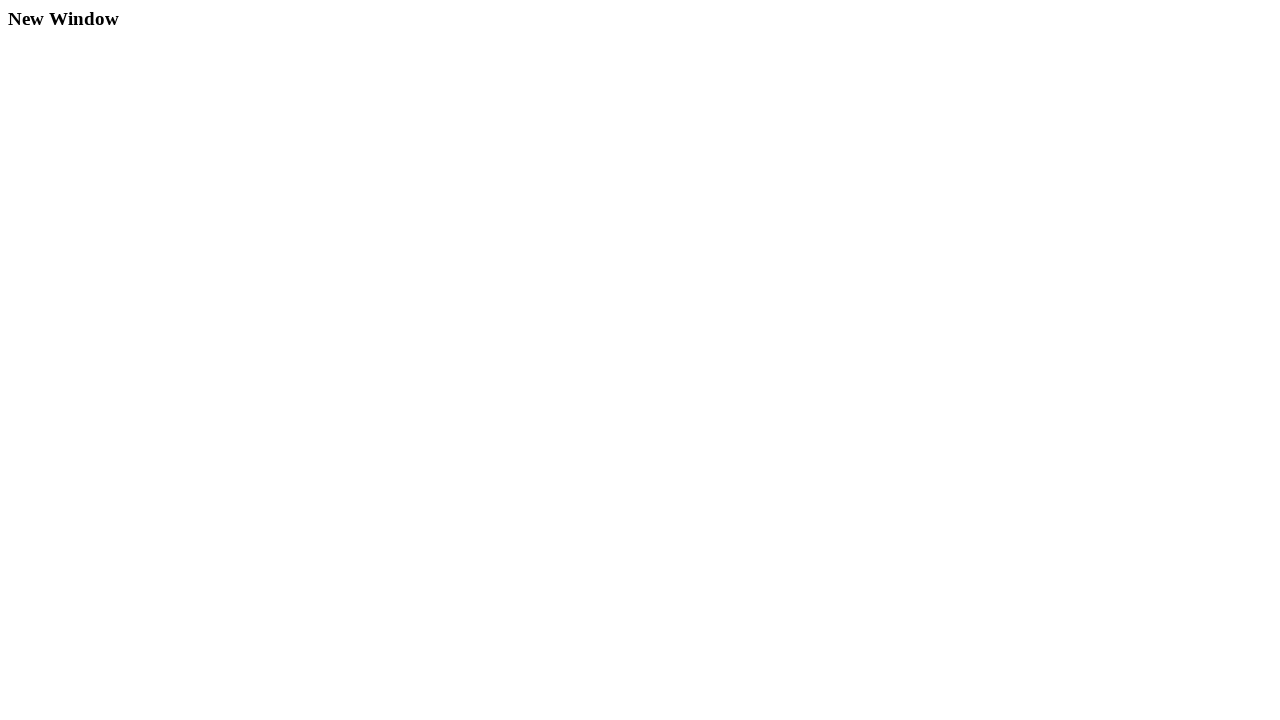

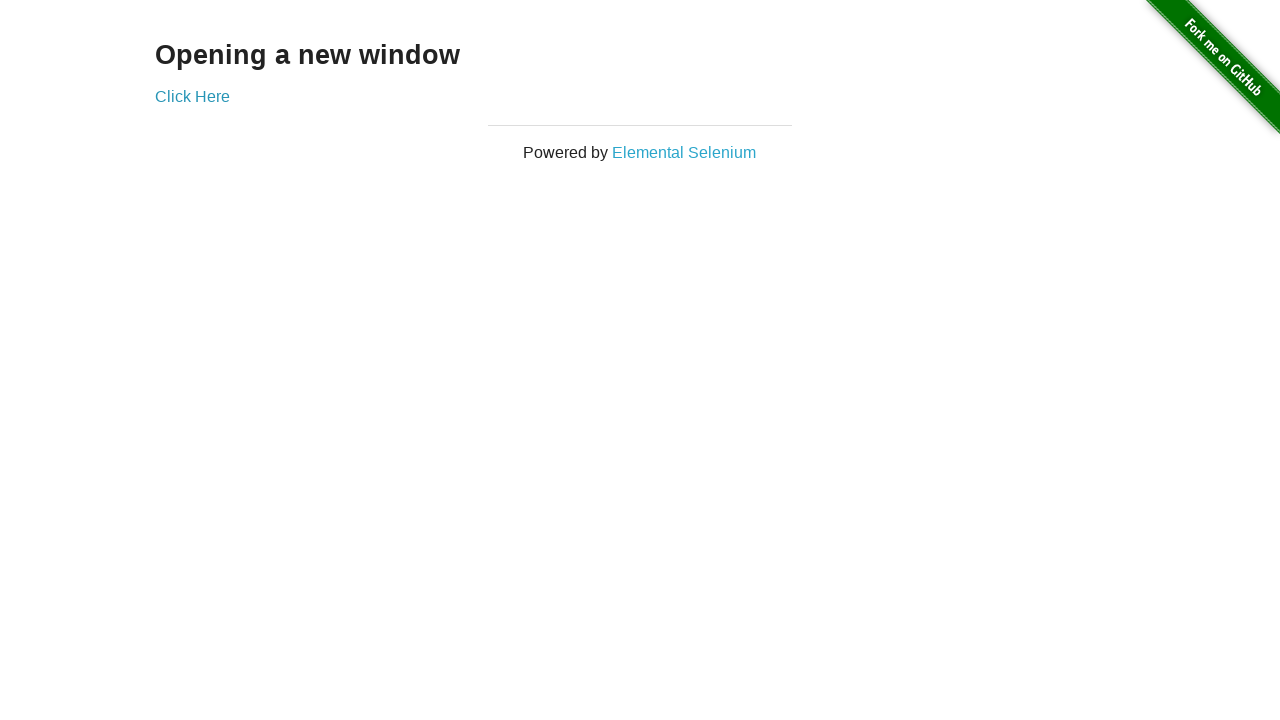